Navigates to HCL website, then to the leadership page, and verifies that the "Founder & Chairman" text is displayed on the page.

Starting URL: https://www.hcl.com/

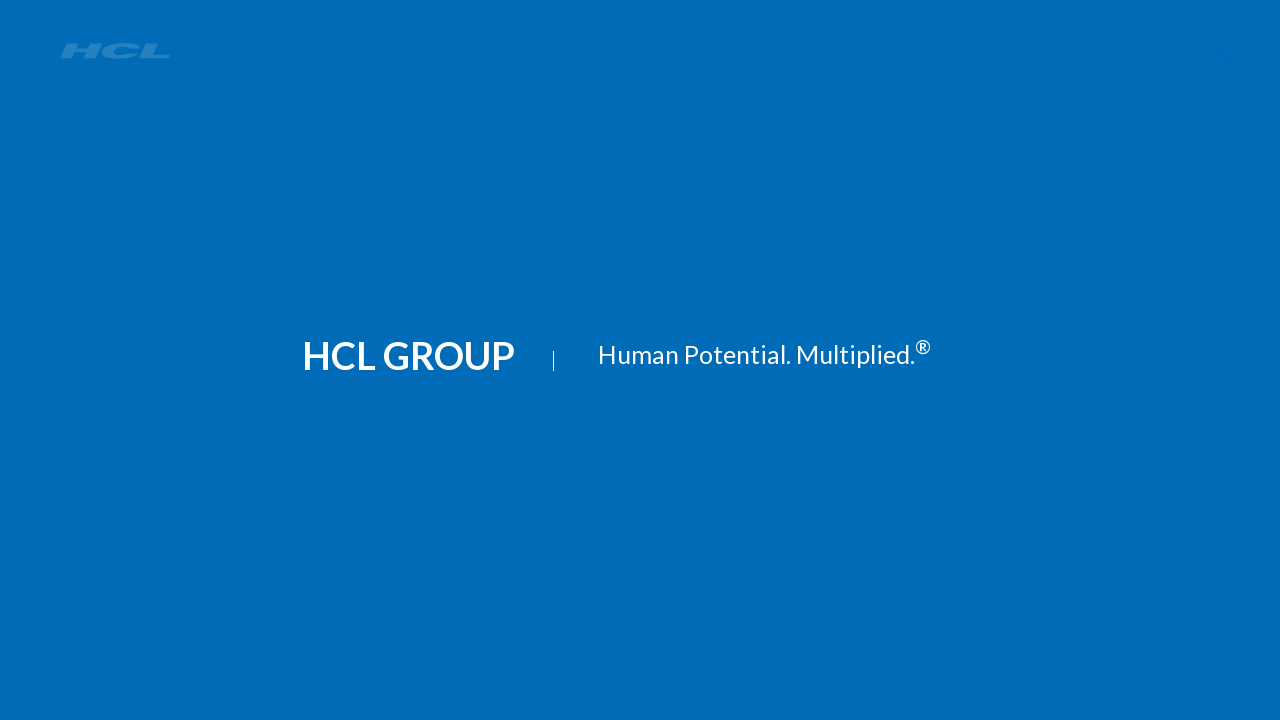

Navigated to HCL leadership page
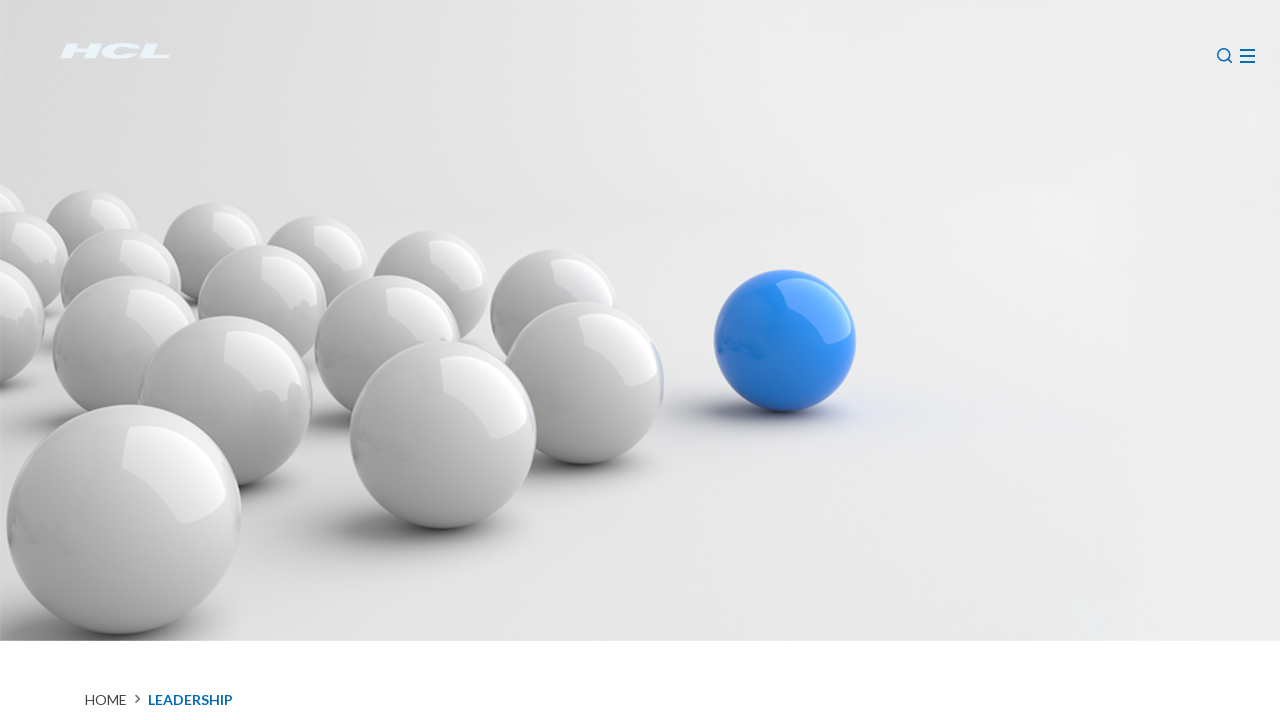

Waited for 'Founder & Chairman' element to load
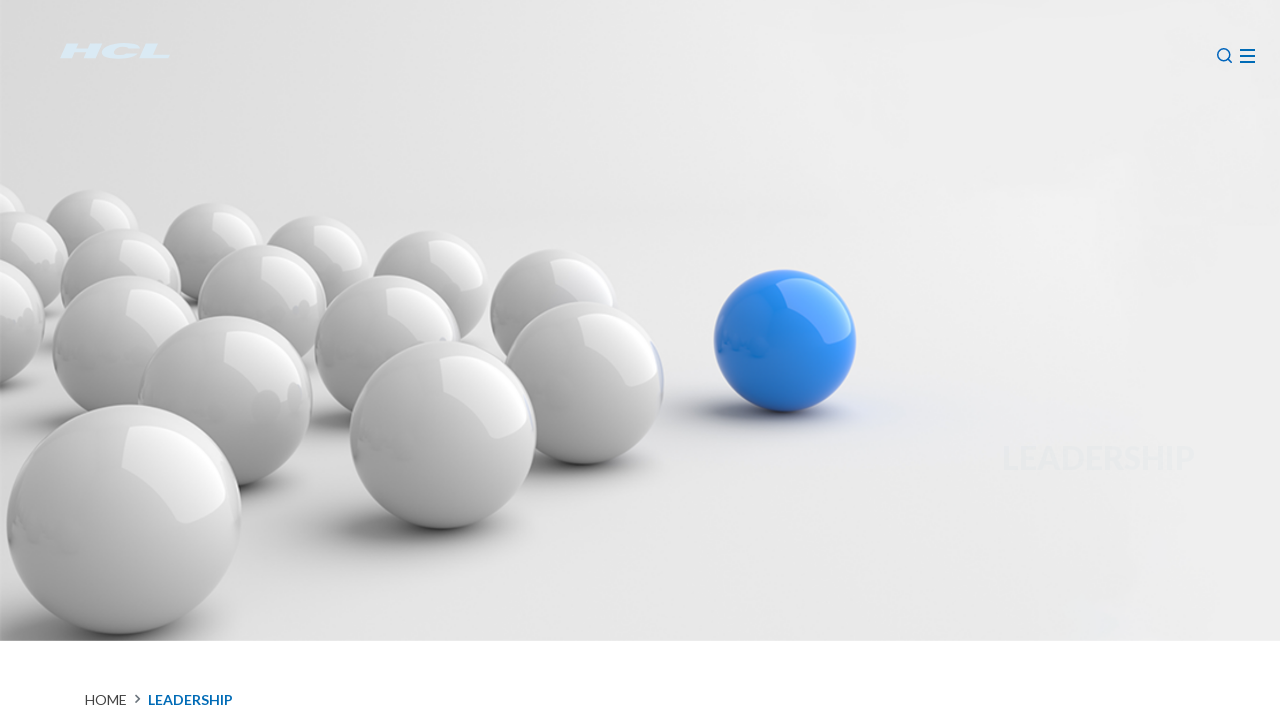

Located 'Founder & Chairman' element
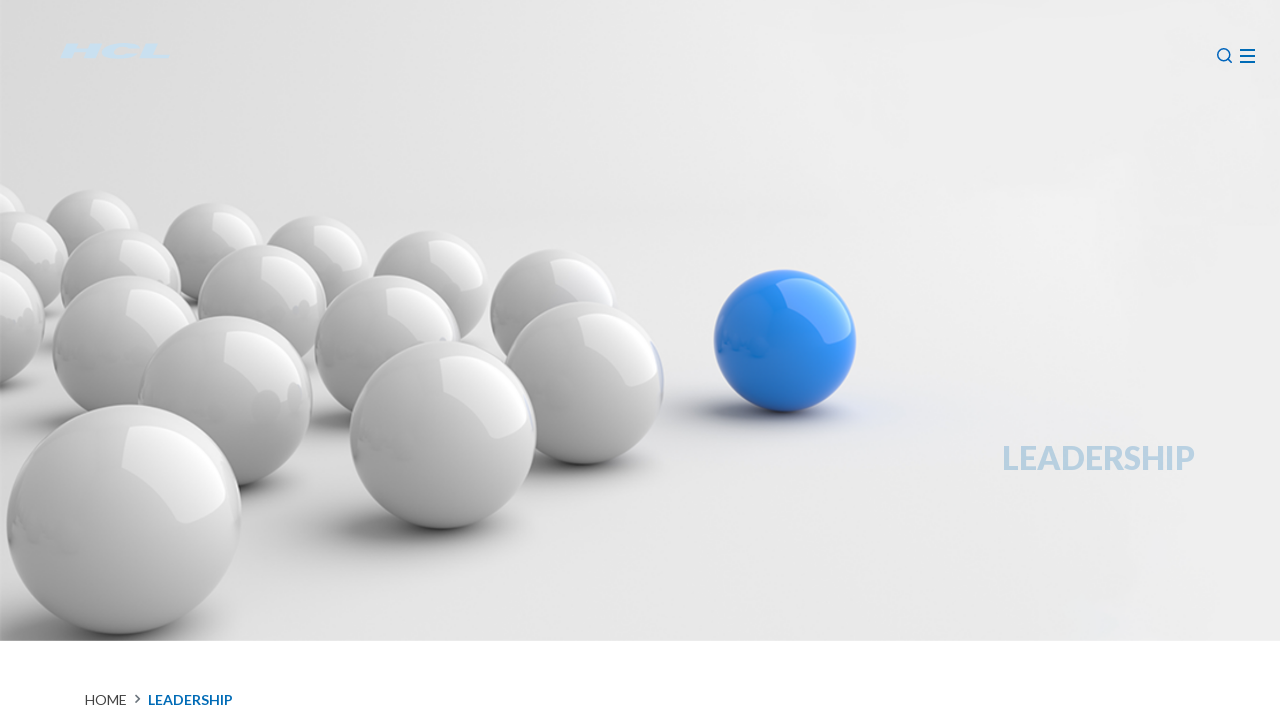

Verified 'Founder & Chairman' text is visible on the page
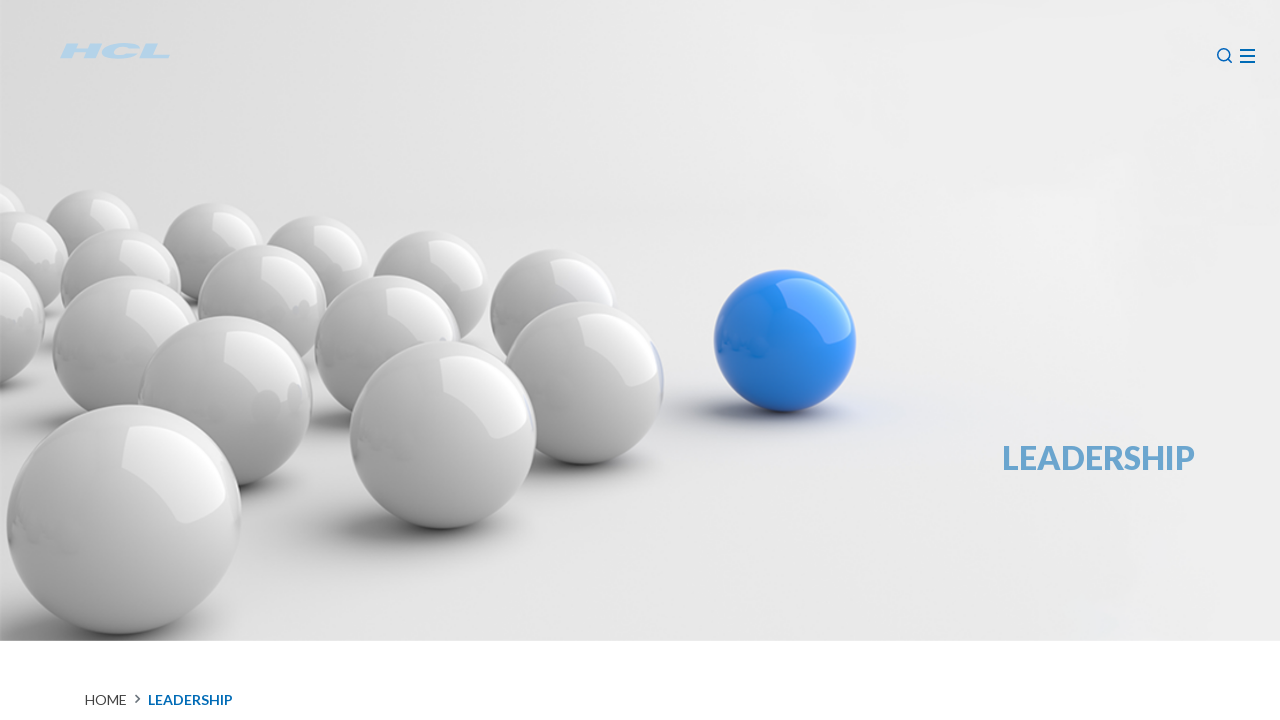

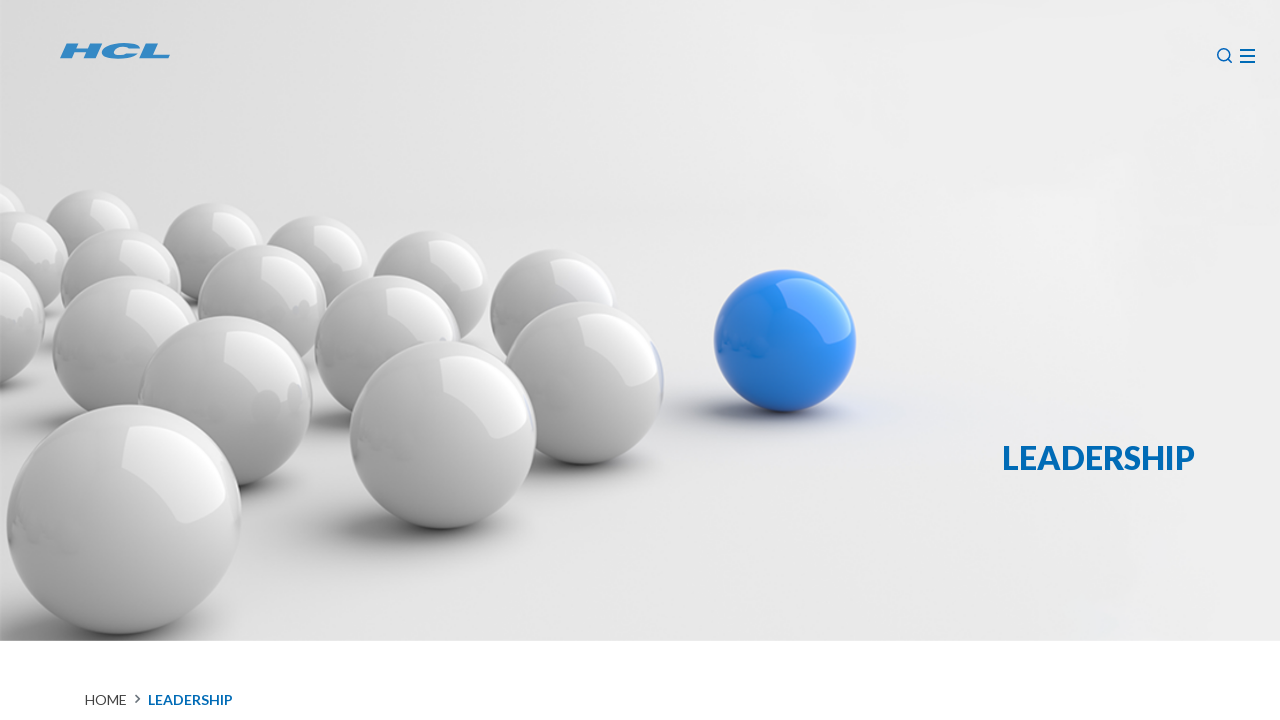